Tests browser tab management by clicking buttons to open new tabs, switching between tabs, and verifying page content loads correctly across multiple windows.

Starting URL: https://training-support.net/webelements/tabs

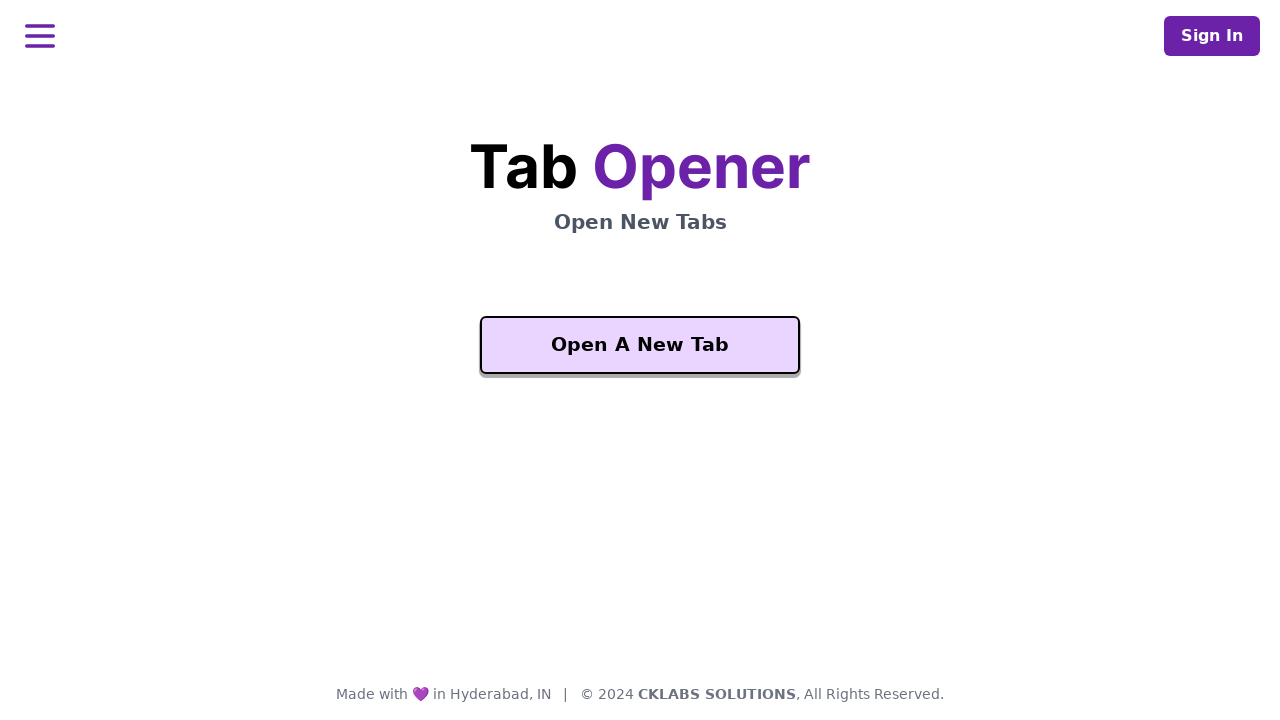

Clicked 'Open A New Tab' button to open new tab at (640, 345) on xpath=//button[text()='Open A New Tab']
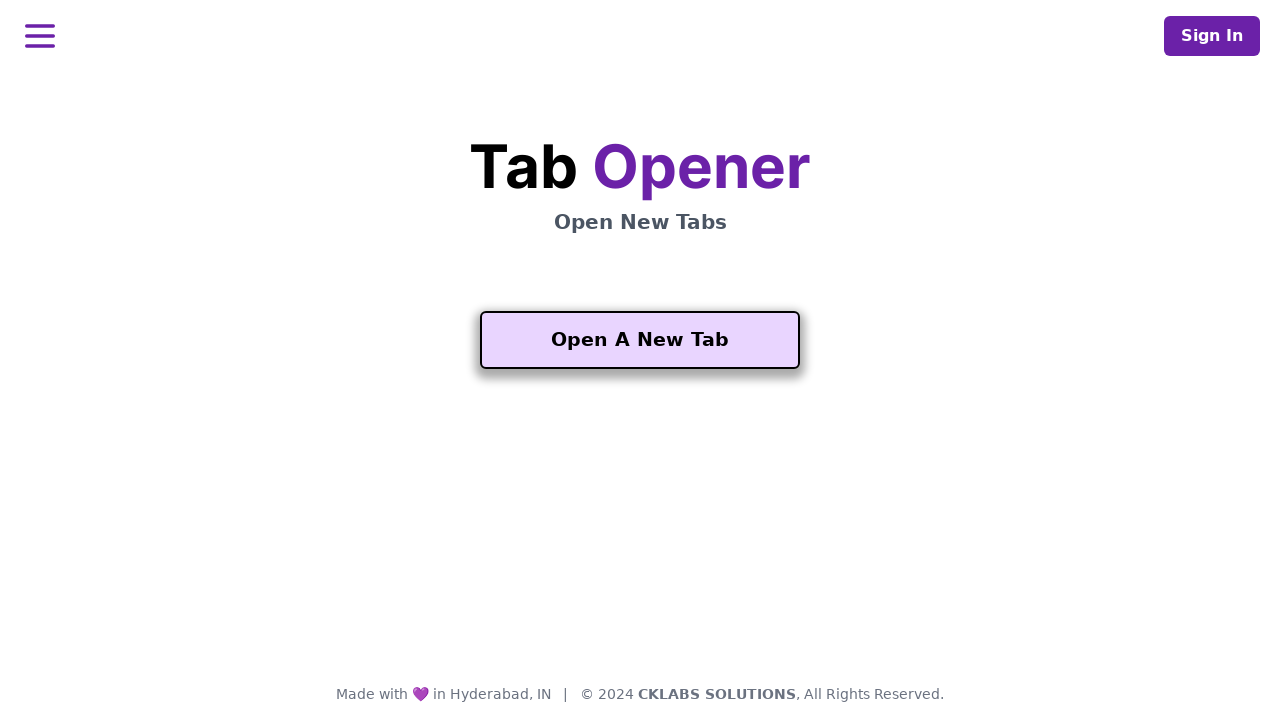

New tab opened and captured
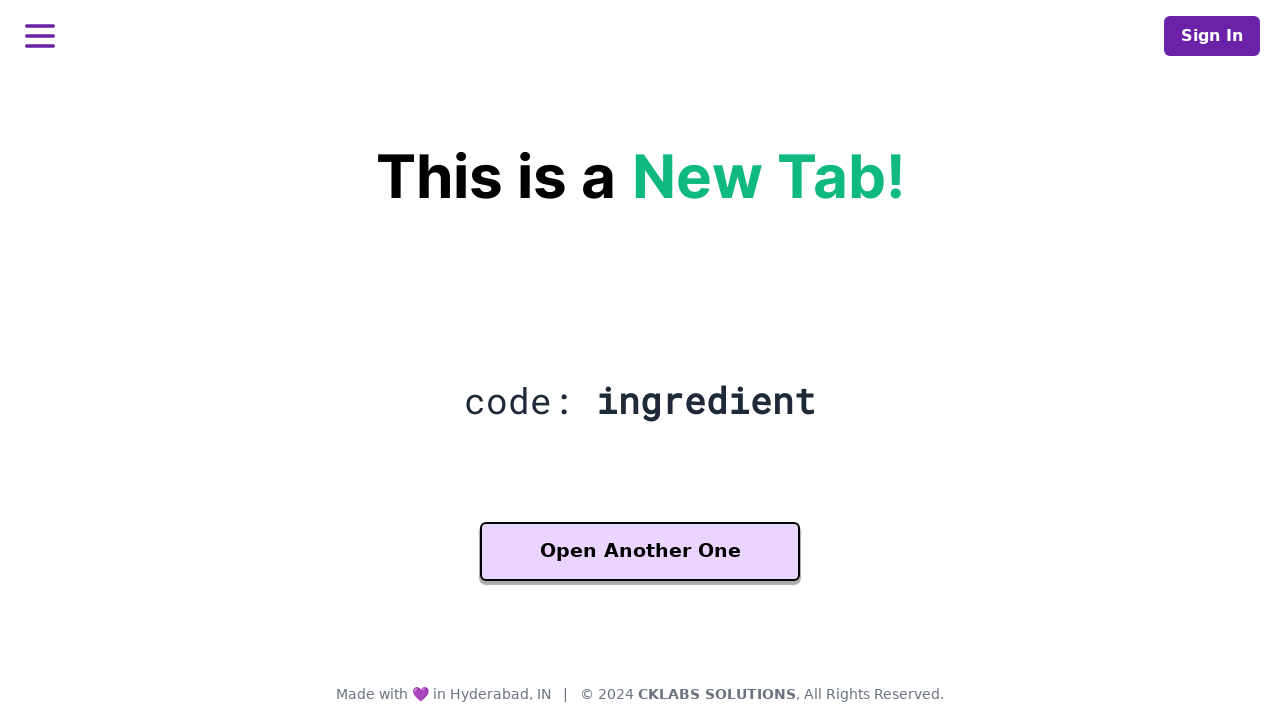

Waited for 'Another One' button to be present on new tab
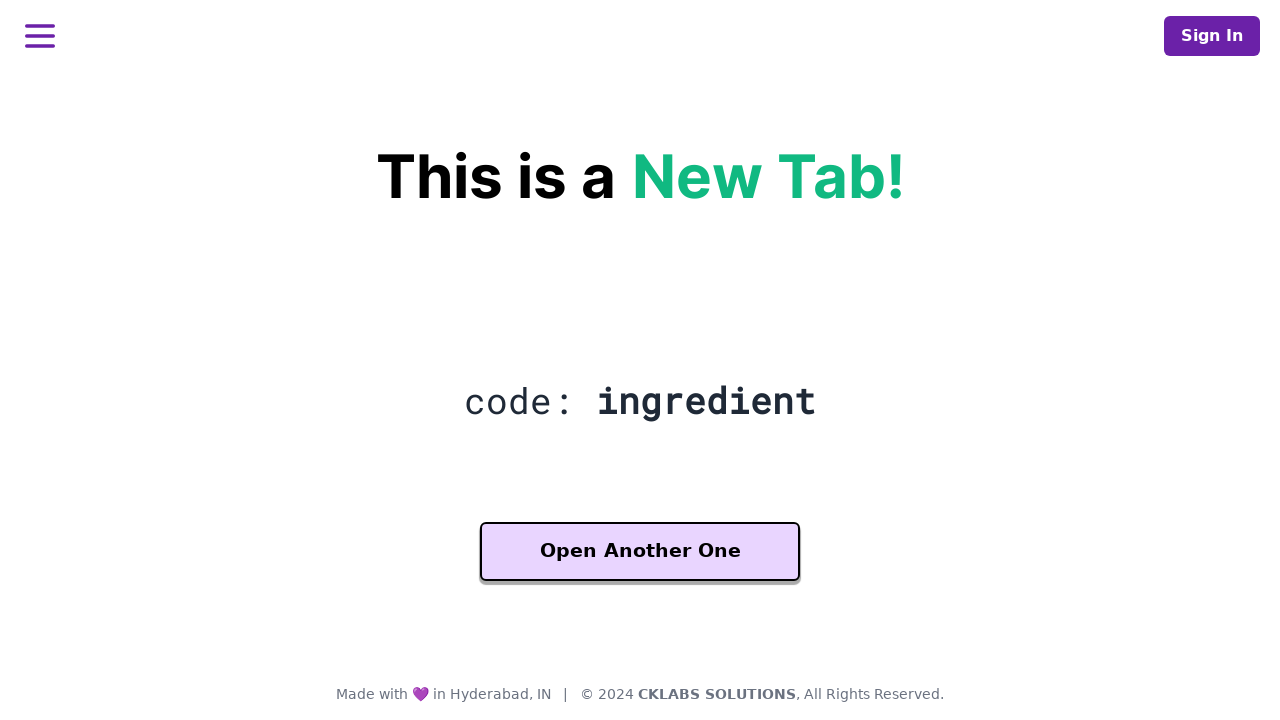

Verified h2 heading is present on new tab
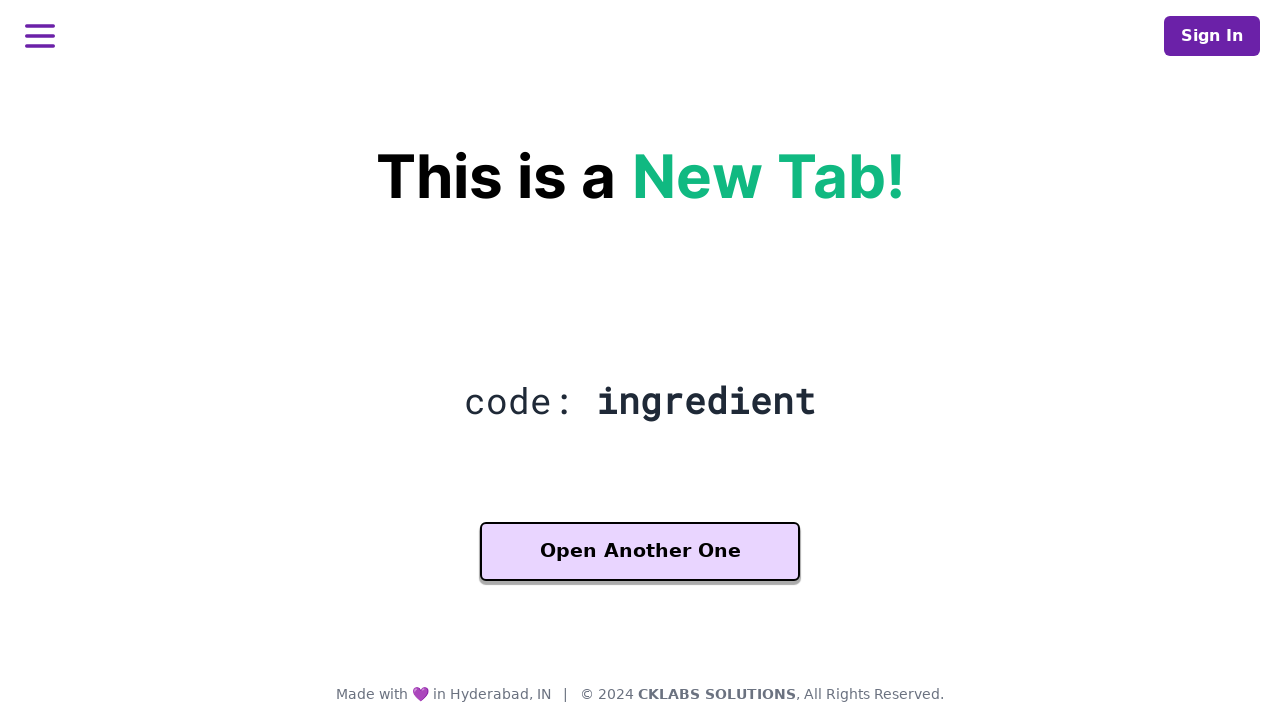

Clicked 'Another One' button on second tab to open third tab at (640, 552) on xpath=//button[contains(text(), 'Another One')]
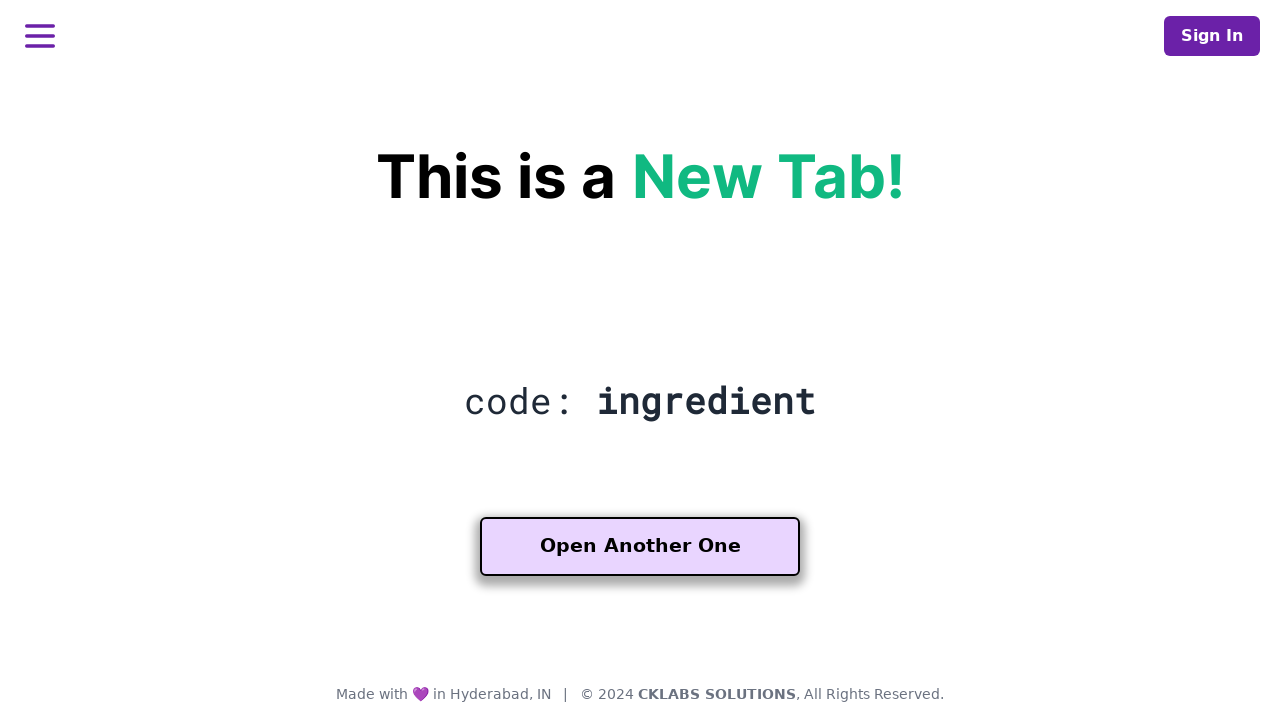

Third tab opened and captured
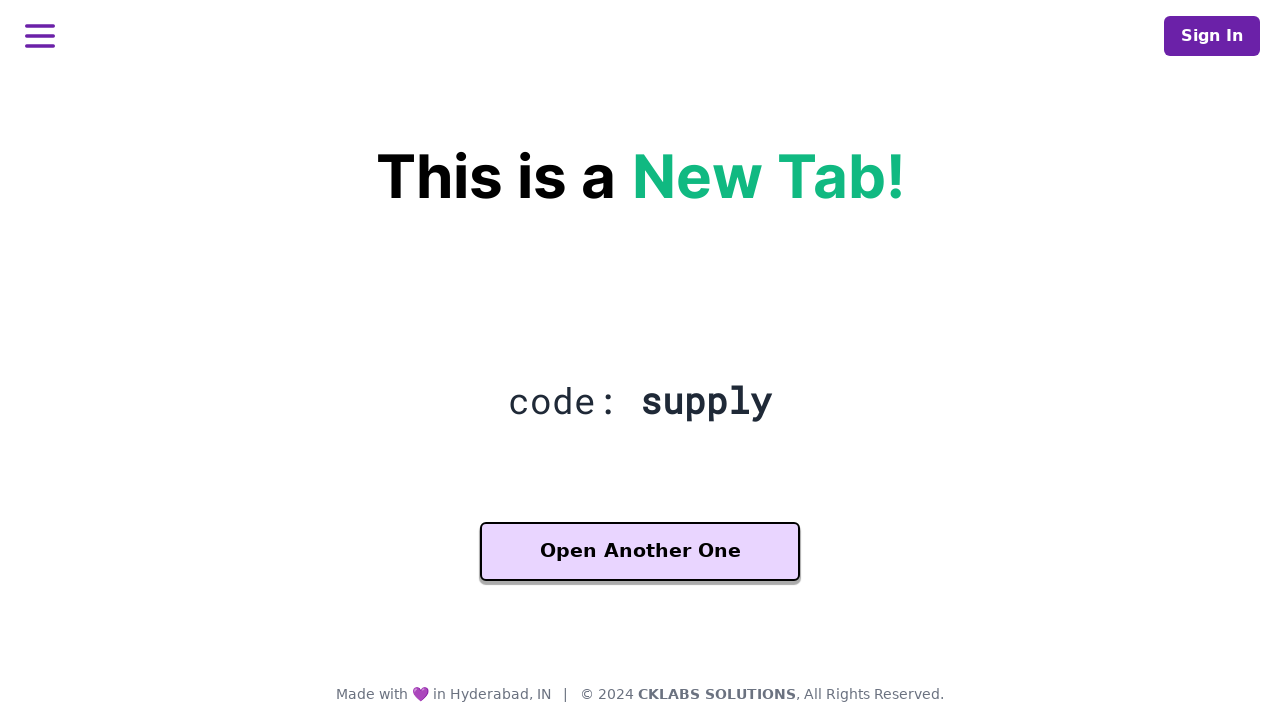

Waited for third tab to fully load (domcontentloaded state)
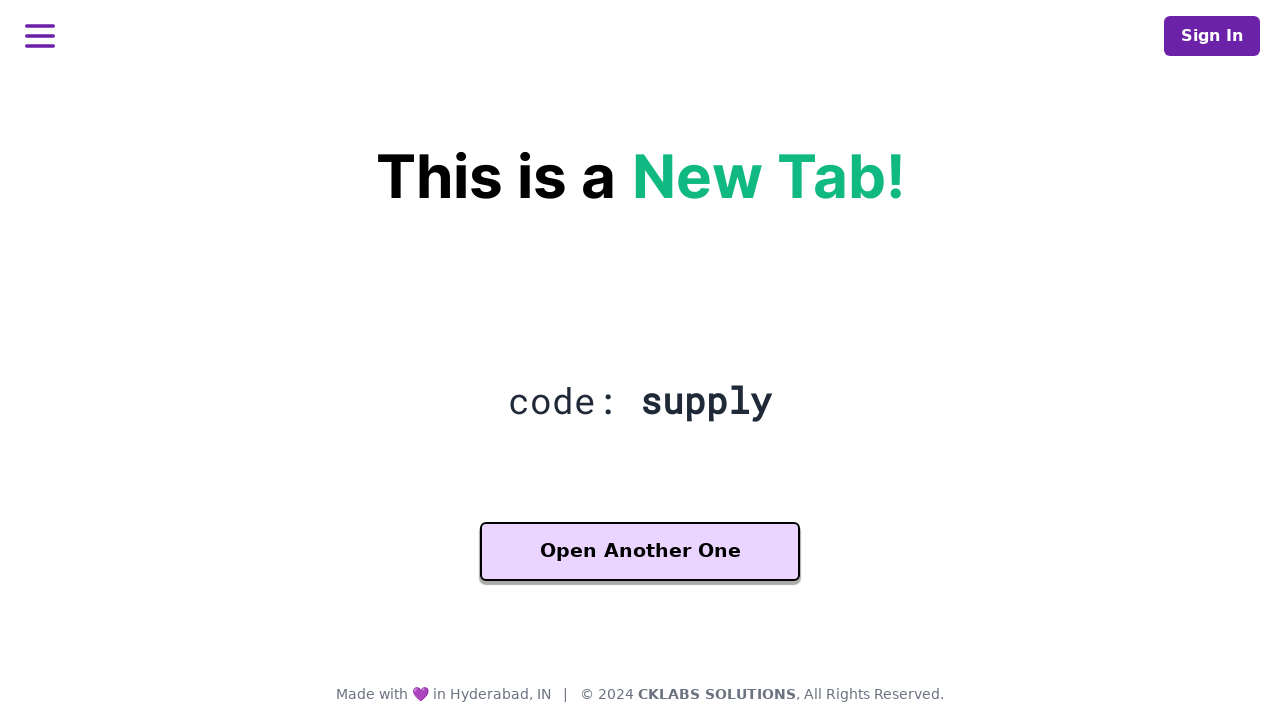

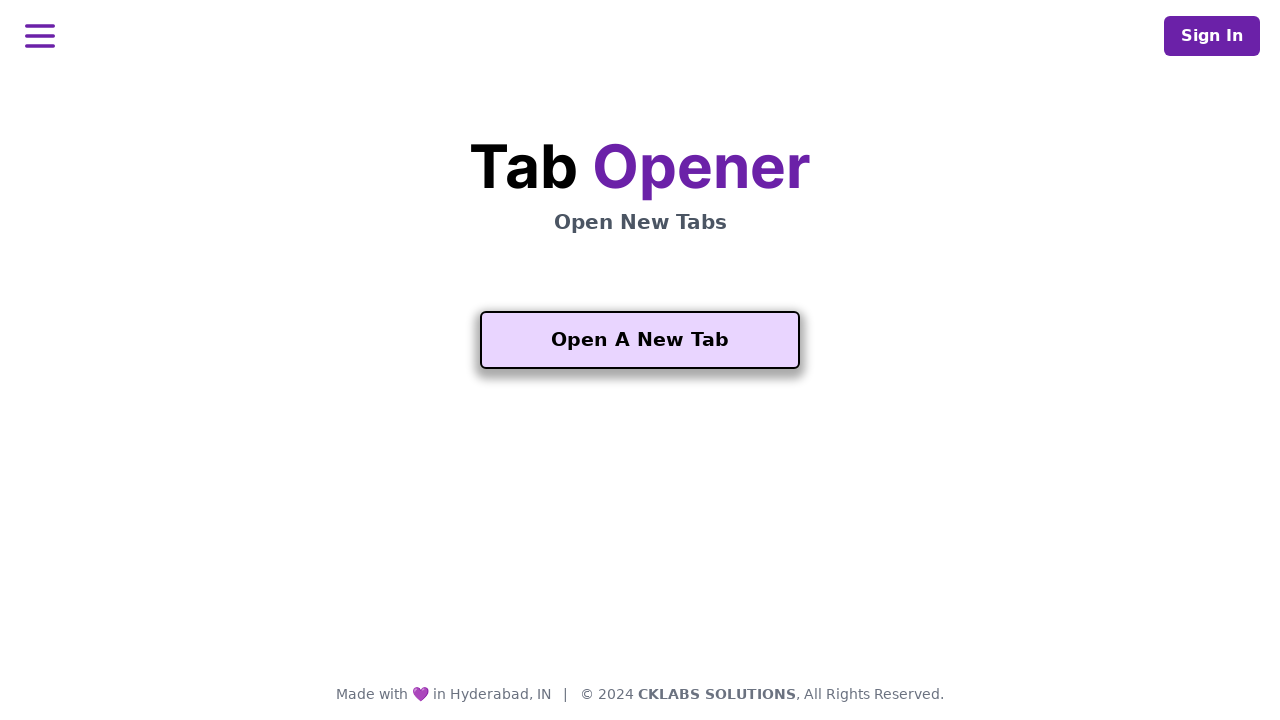